Tests tooltip functionality by hovering over a button to reveal its tooltip, then entering the tooltip text into a text field

Starting URL: https://demoqa.com/tool-tips

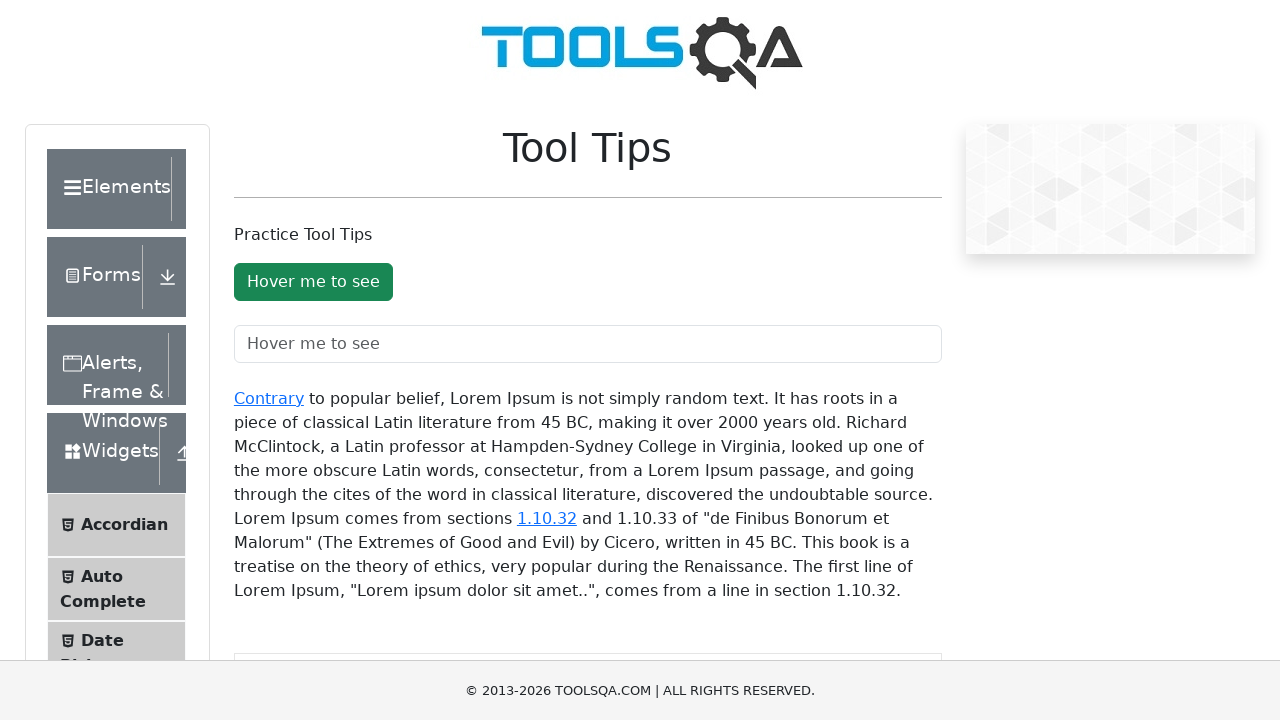

Waited for tooltip button to be visible
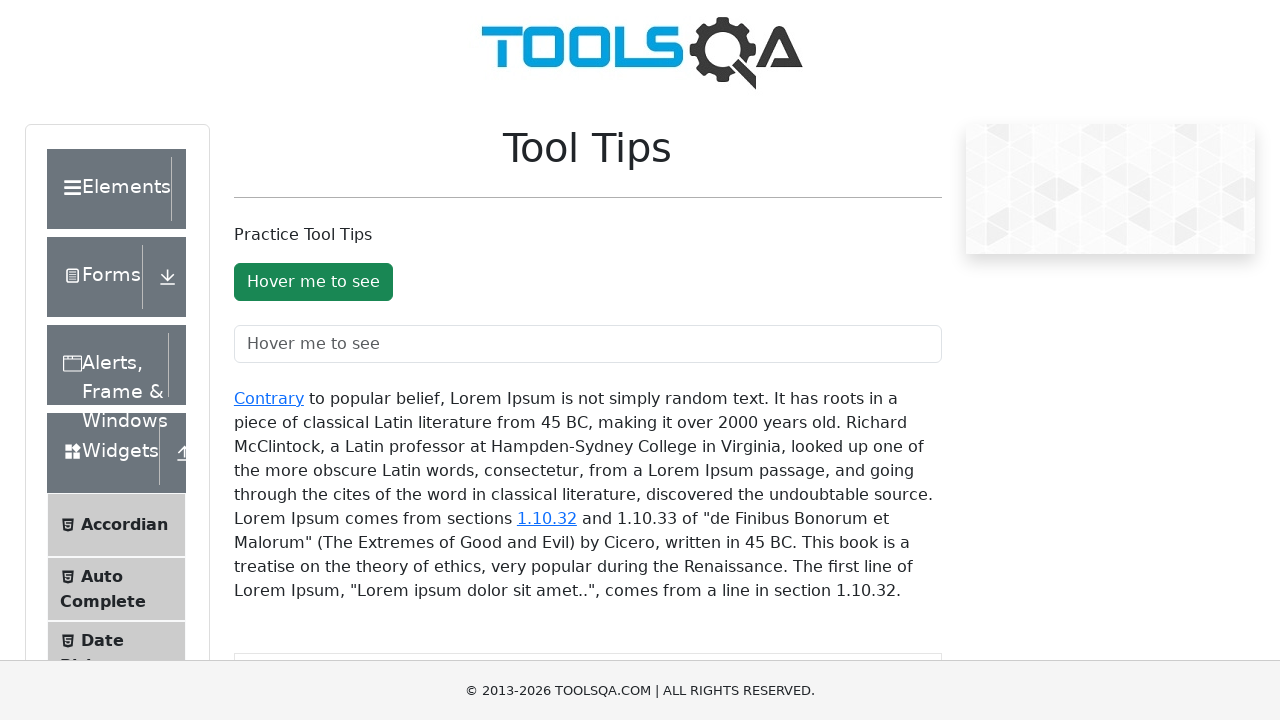

Hovered over the tooltip button to reveal tooltip at (313, 282) on #toolTipButton
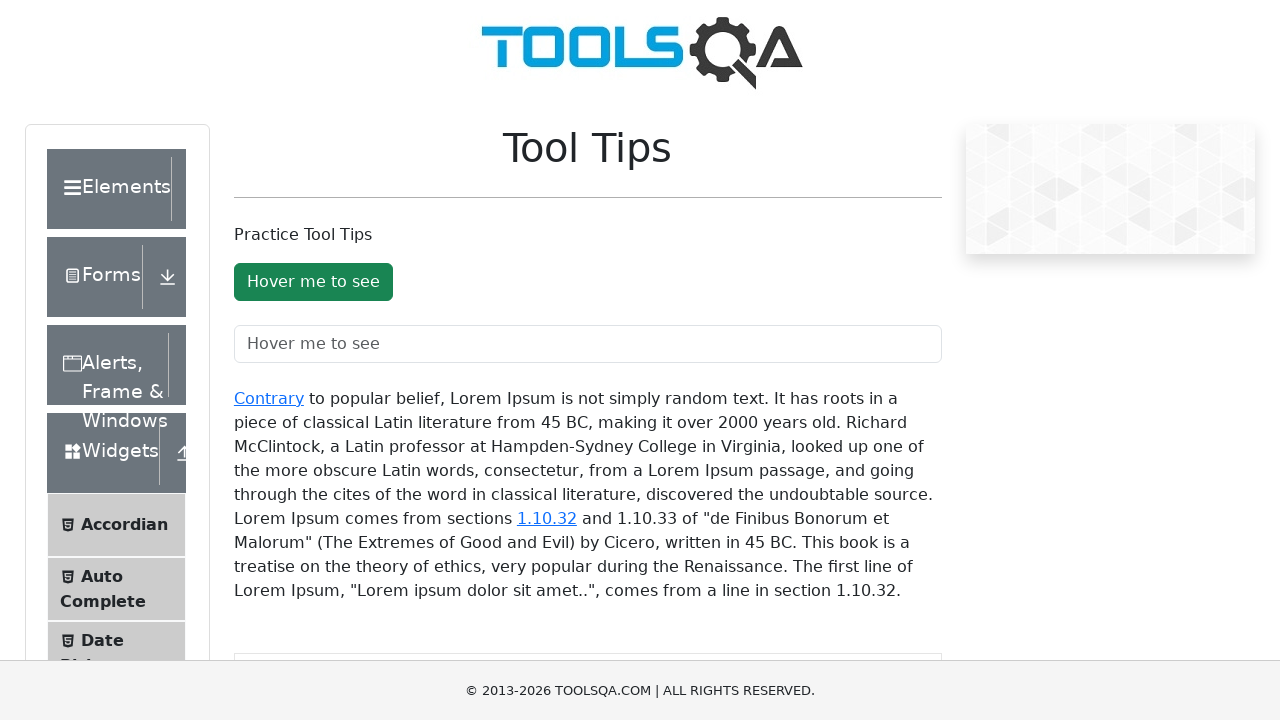

Waited for tooltip to fully appear
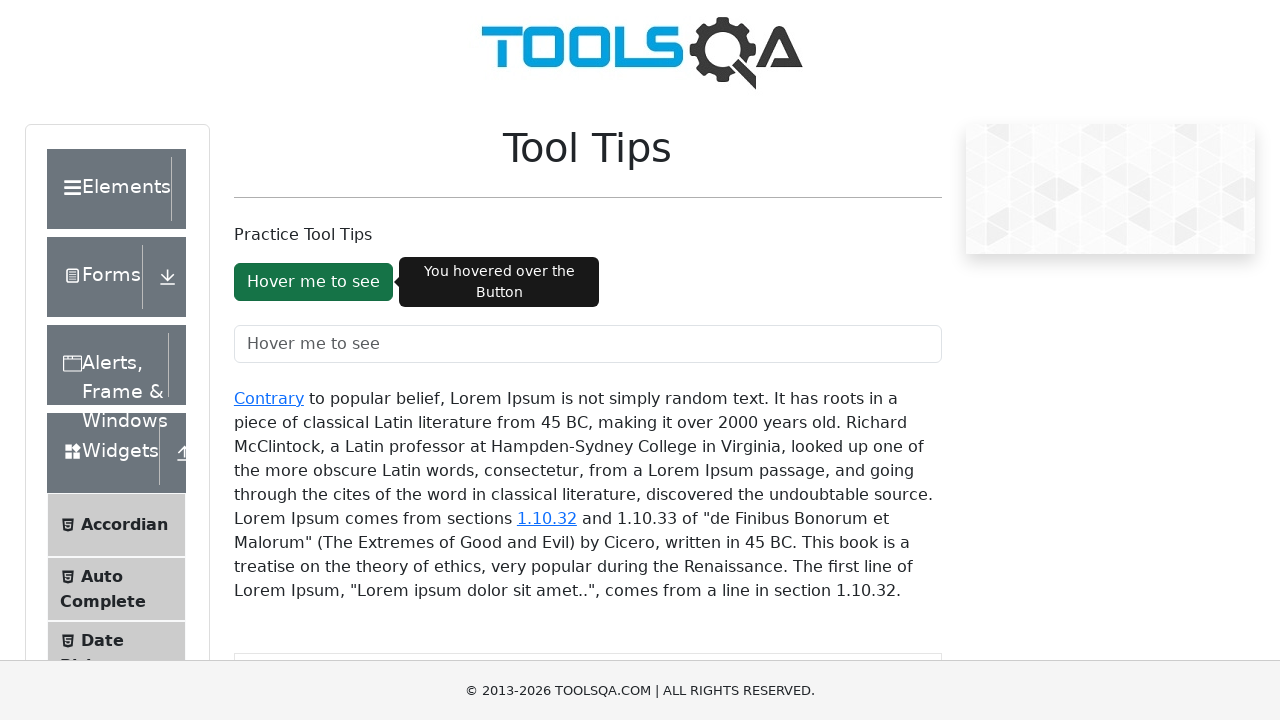

Retrieved tooltip text: 'None'
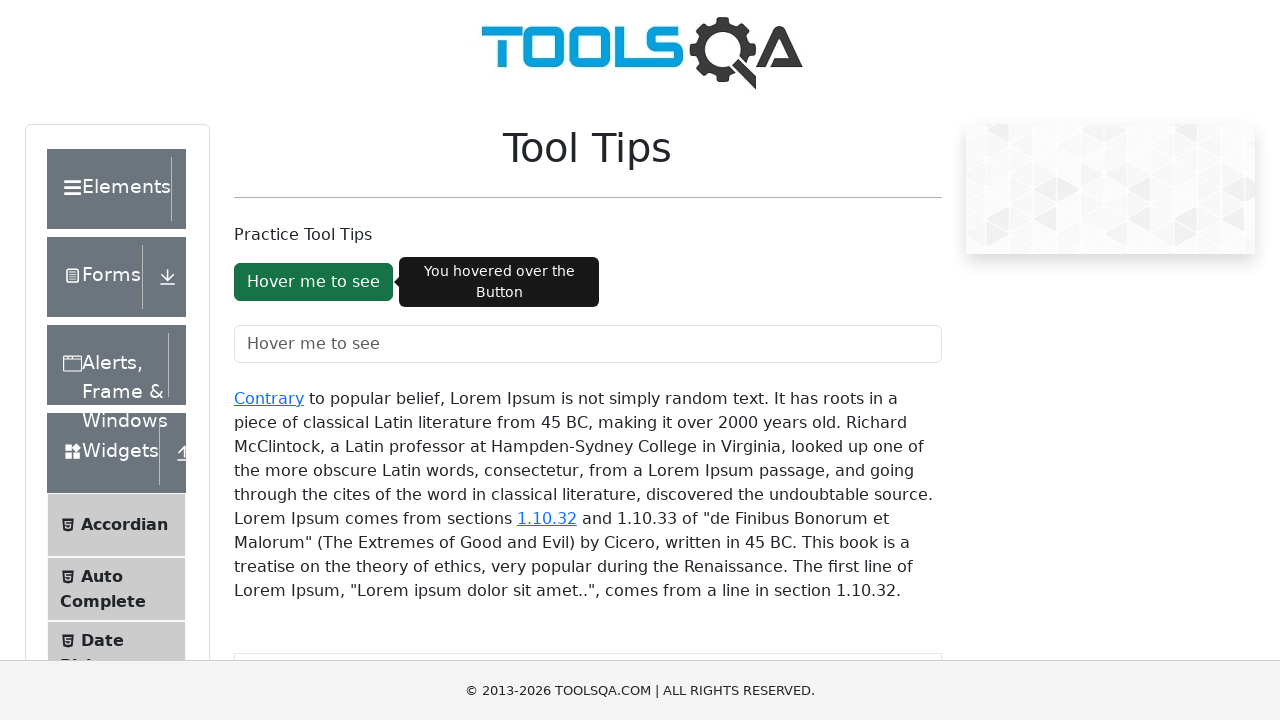

Entered tooltip text into the text field on #toolTipTextField
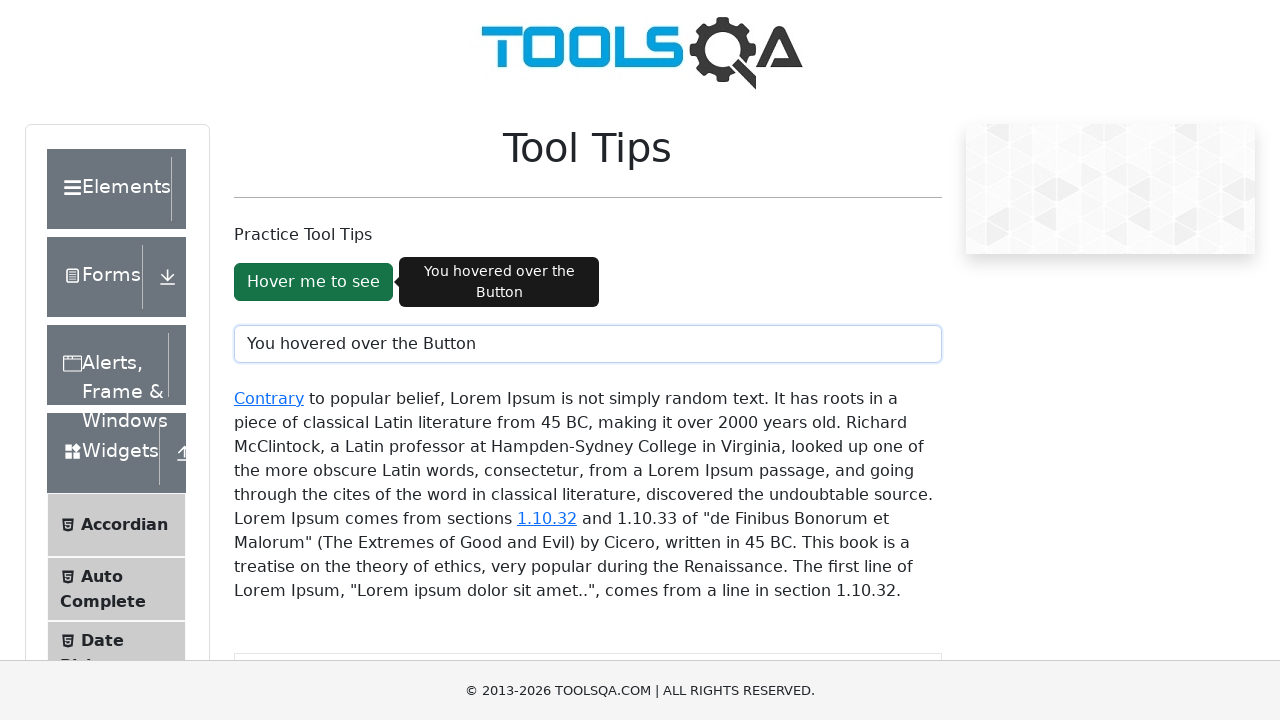

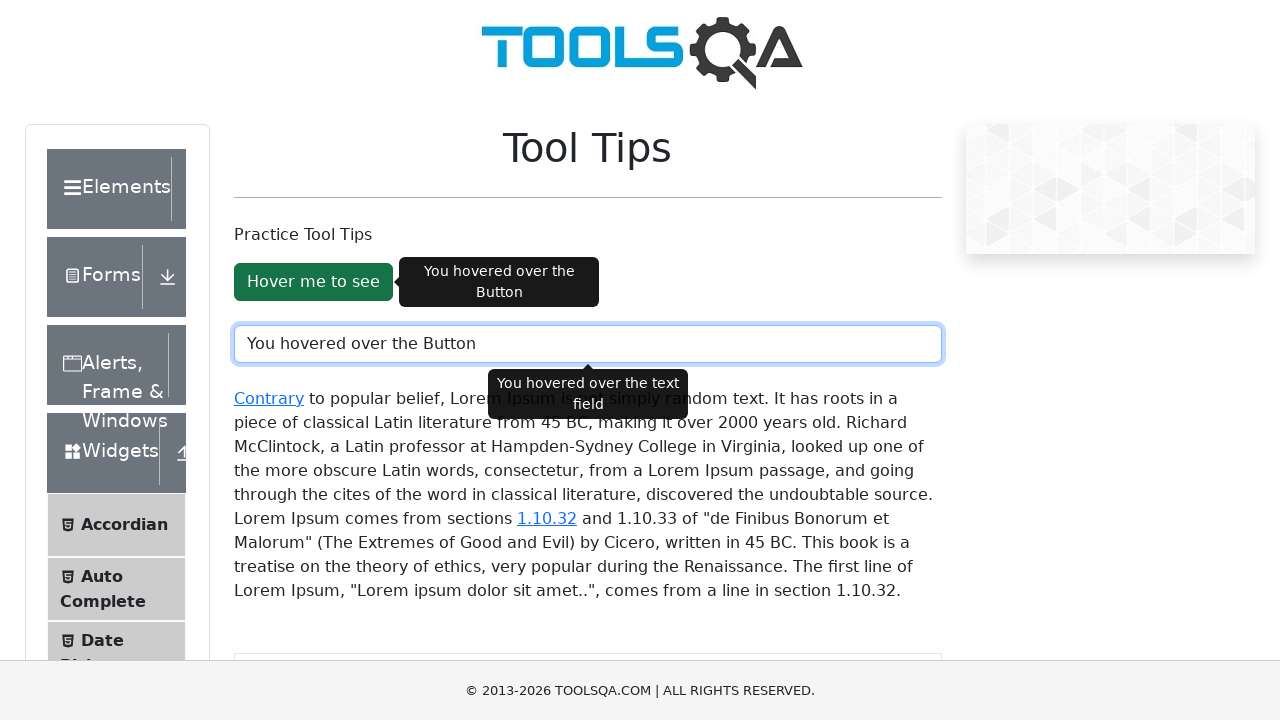